Tests hover functionality by moving the mouse over each menu item in sequence

Starting URL: https://artoftesting.com/samplesiteforselenium

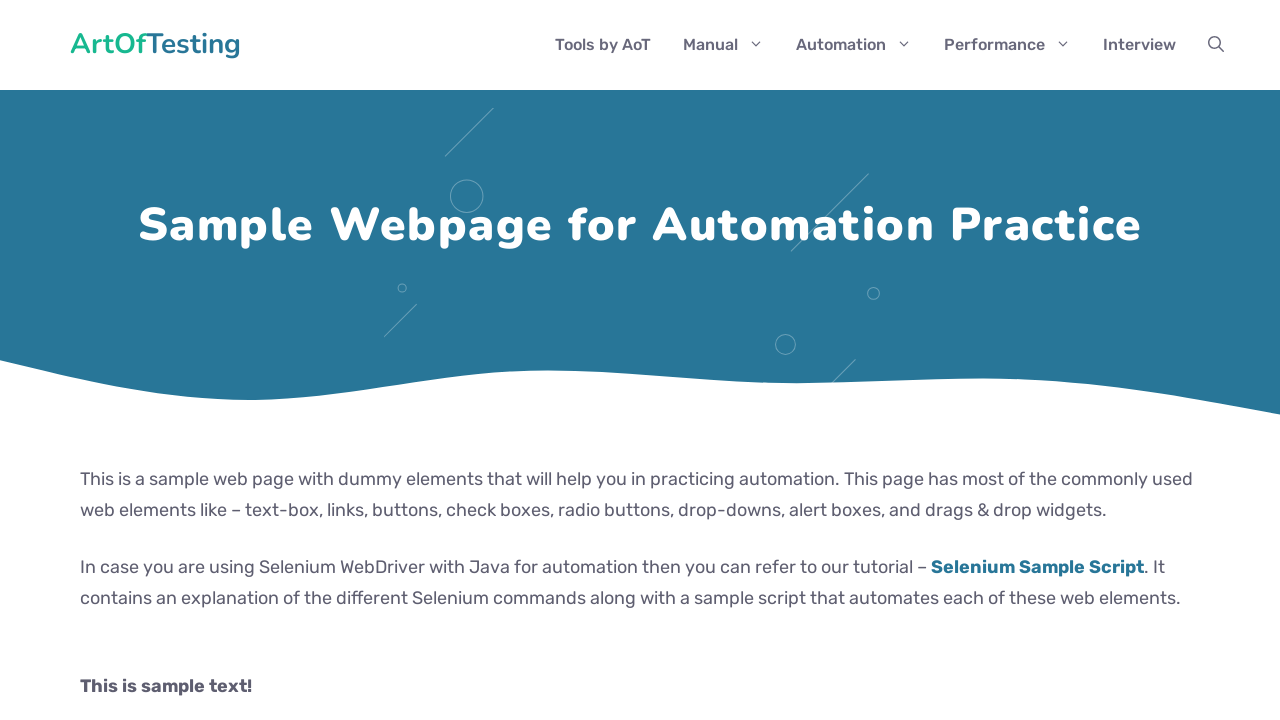

Navigated to Art of Testing sample site
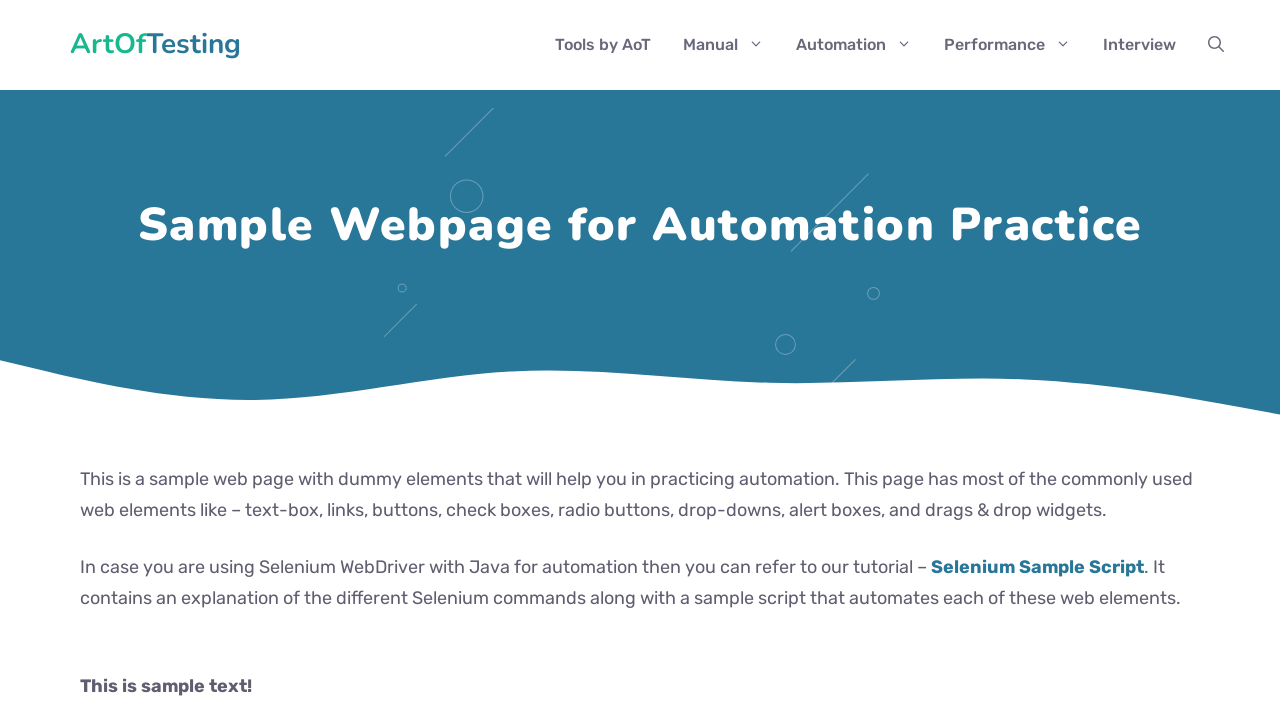

Located all menu items in the navigation bar
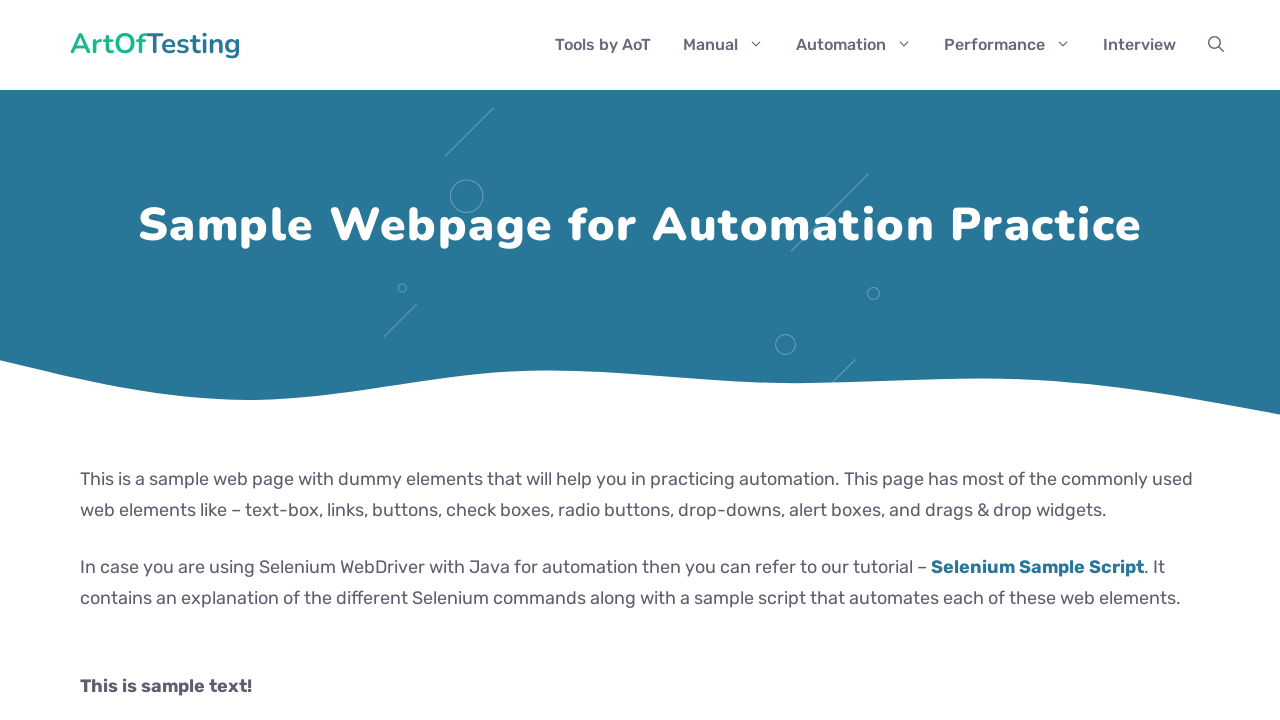

Hovered over menu item 1 at (603, 45) on xpath=//ul[@id='menu-artoftestingmenu']/li/a >> nth=0
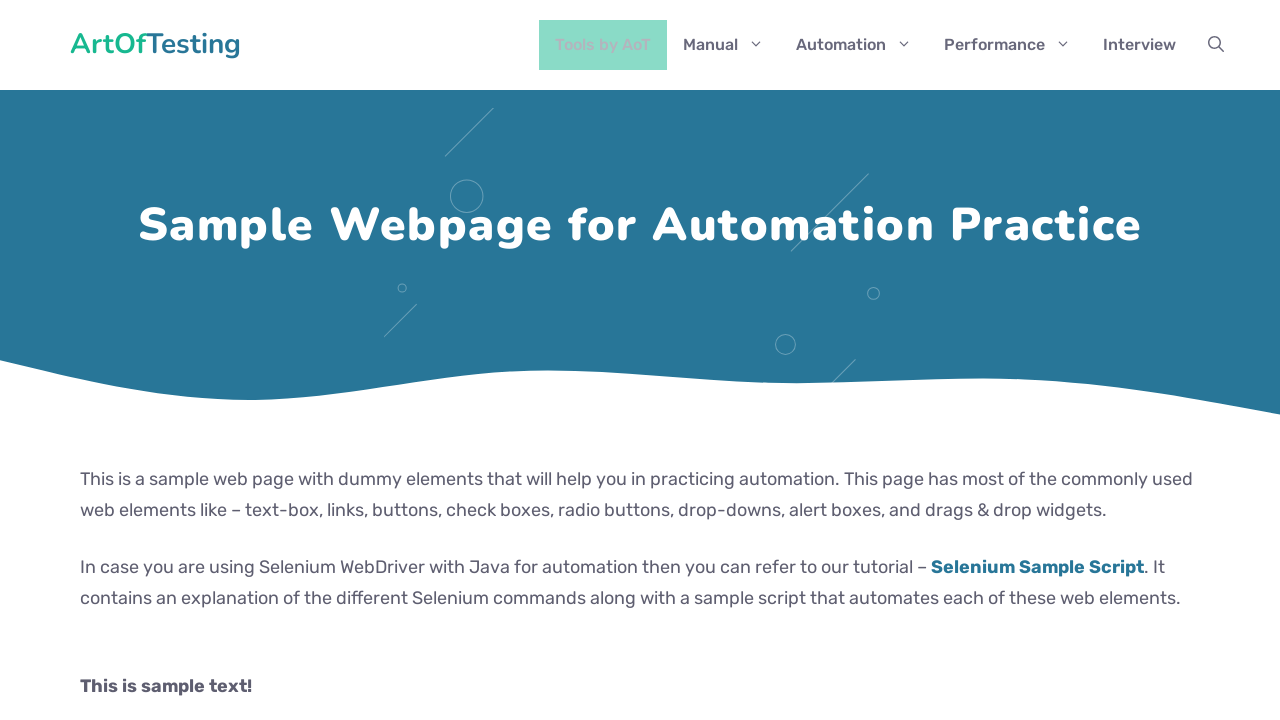

Waited 1 second to observe hover effect on menu item 1
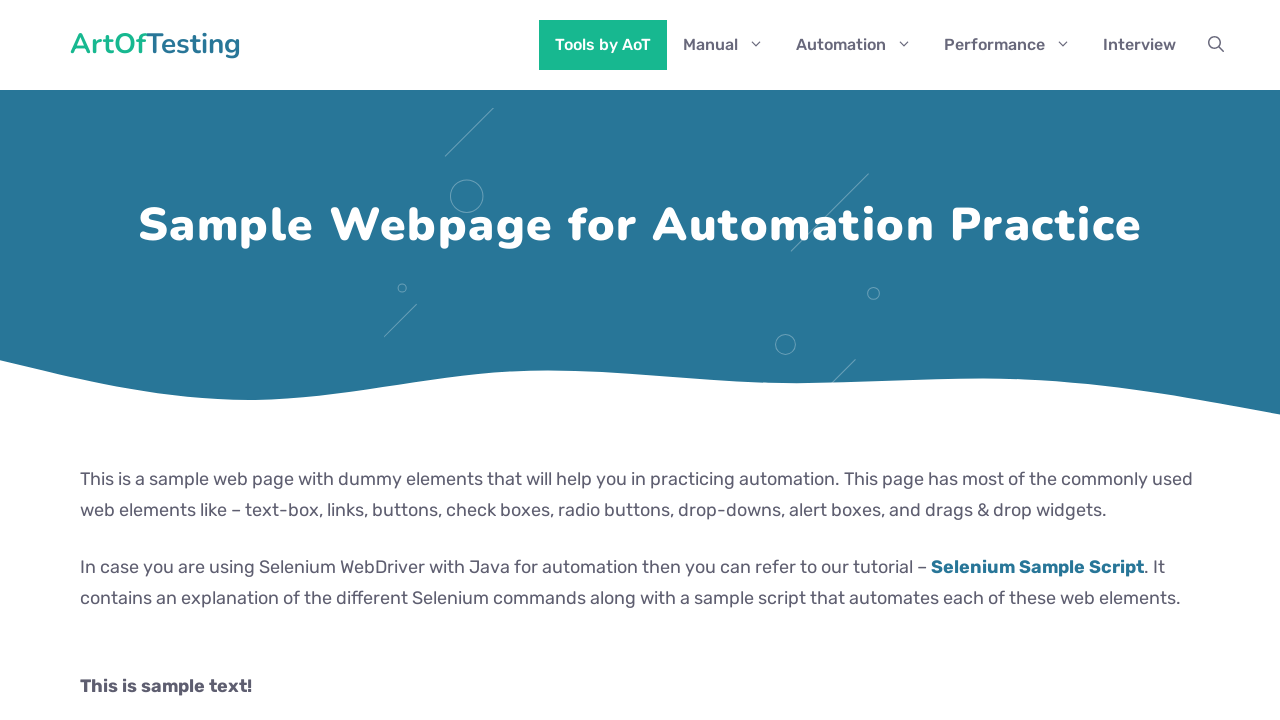

Hovered over menu item 2 at (724, 45) on xpath=//ul[@id='menu-artoftestingmenu']/li/a >> nth=1
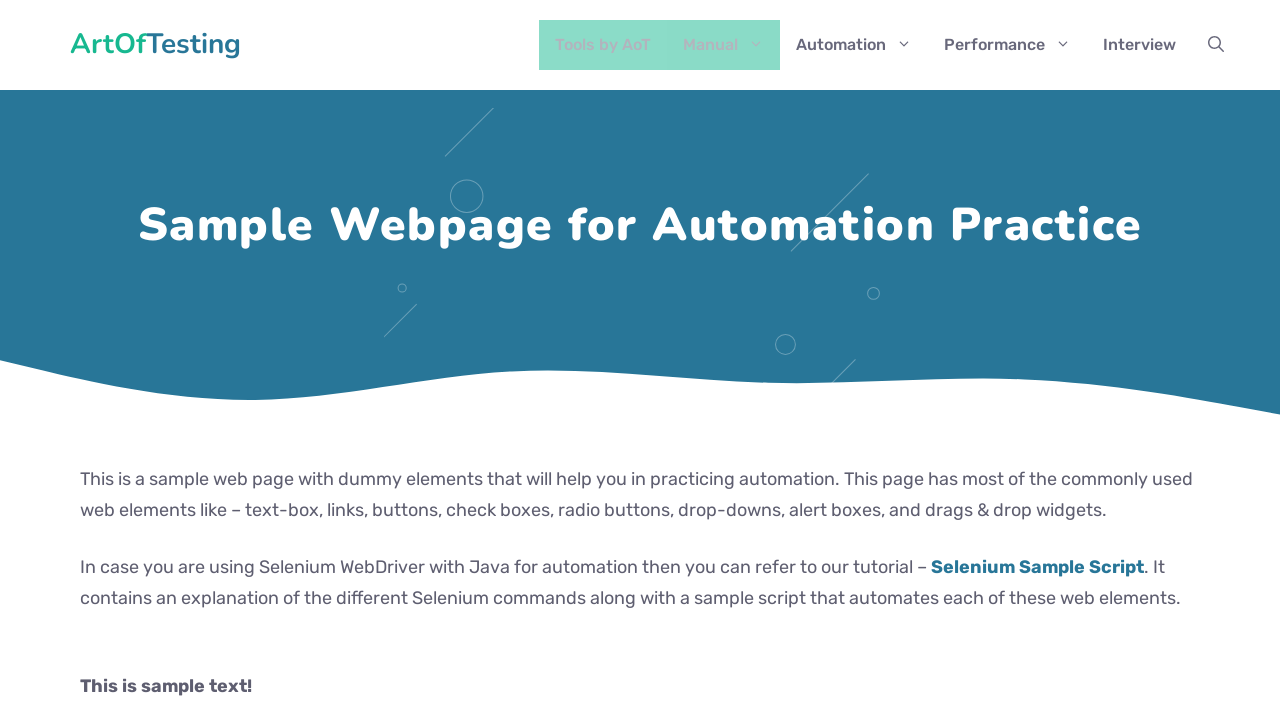

Waited 1 second to observe hover effect on menu item 2
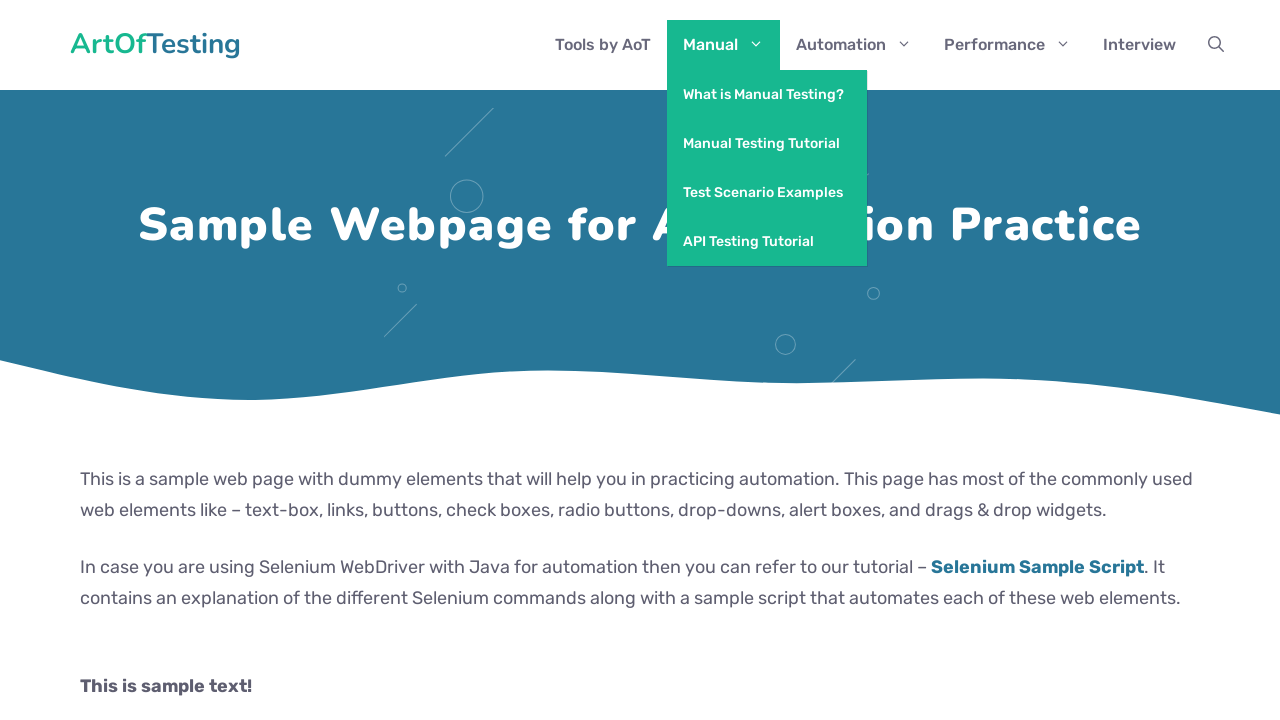

Hovered over menu item 3 at (854, 45) on xpath=//ul[@id='menu-artoftestingmenu']/li/a >> nth=2
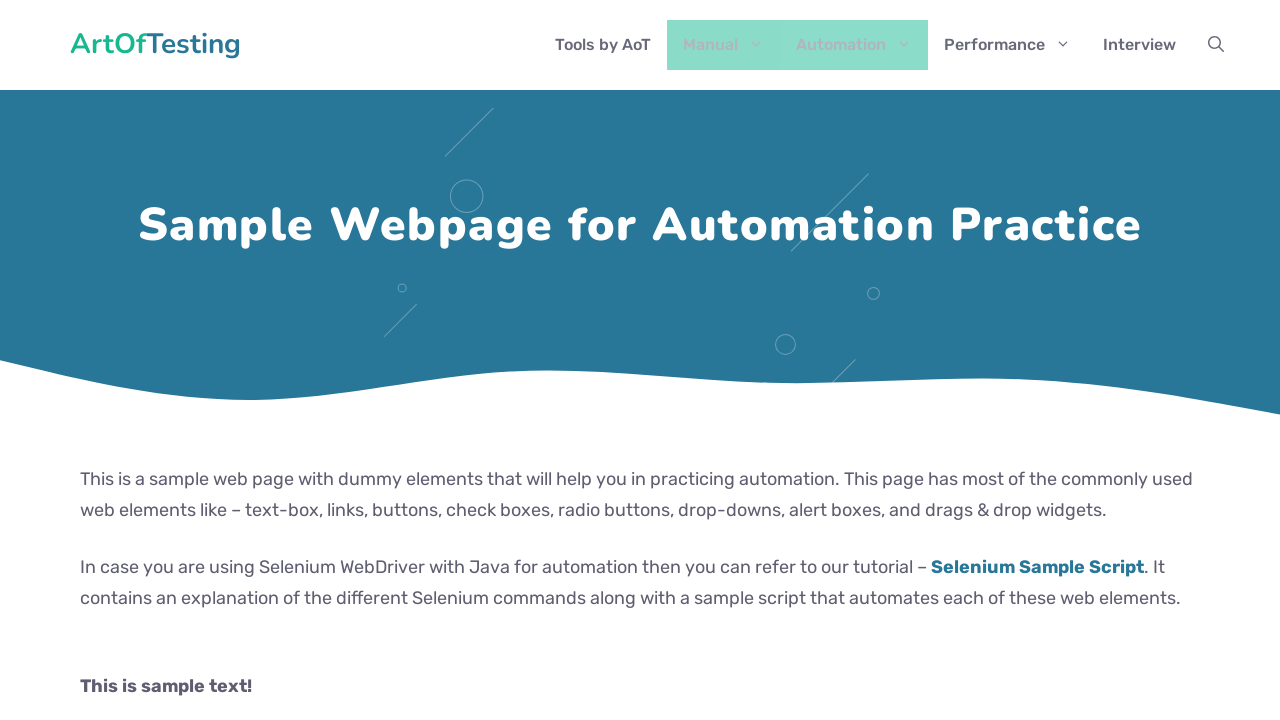

Waited 1 second to observe hover effect on menu item 3
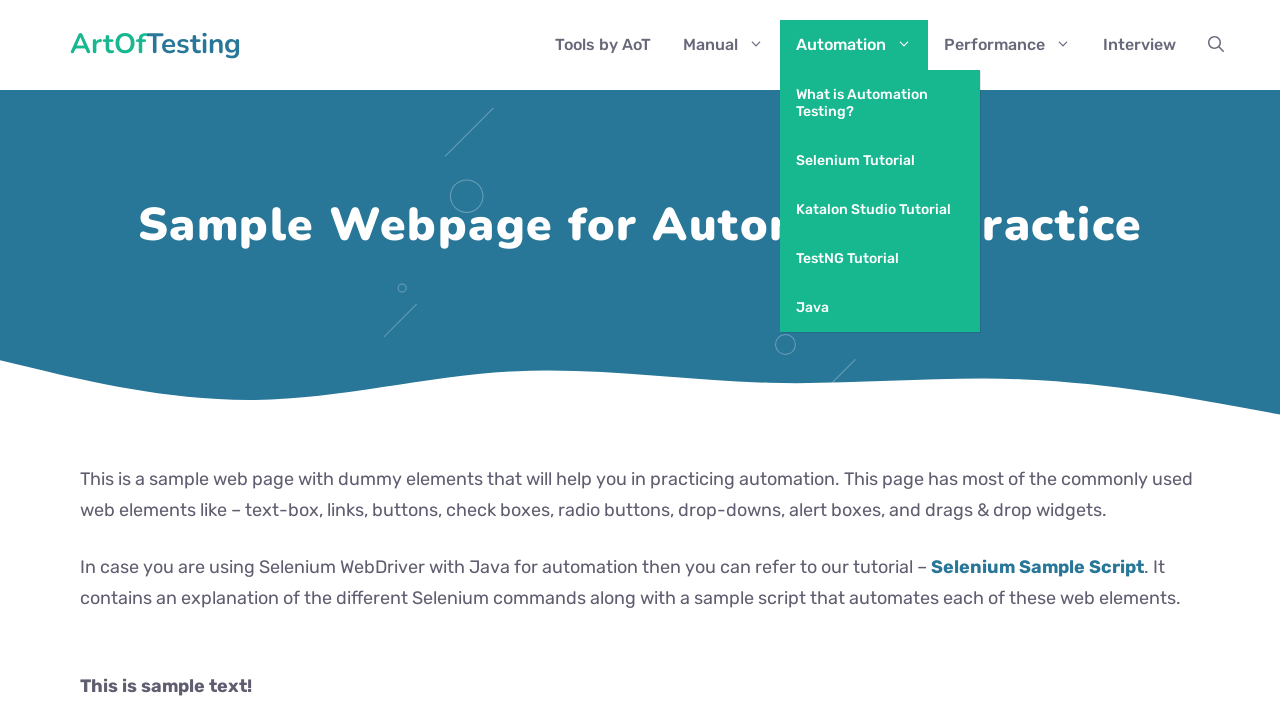

Hovered over menu item 4 at (1008, 45) on xpath=//ul[@id='menu-artoftestingmenu']/li/a >> nth=3
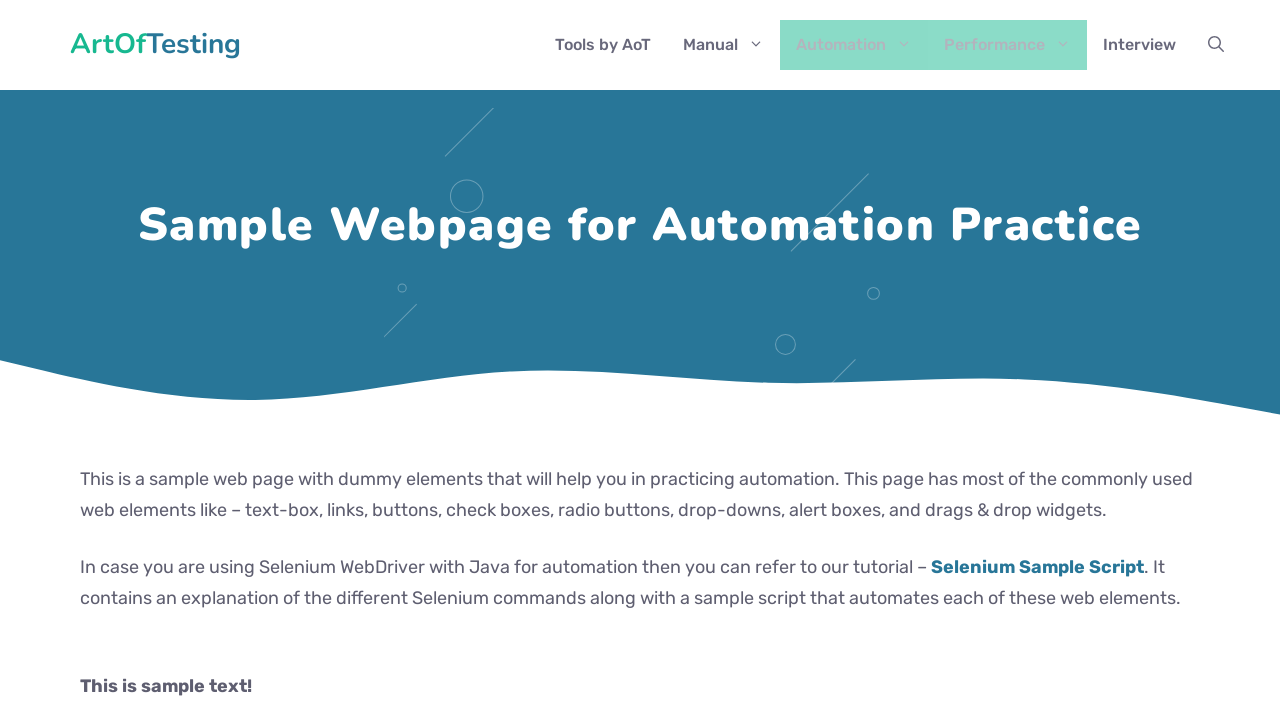

Waited 1 second to observe hover effect on menu item 4
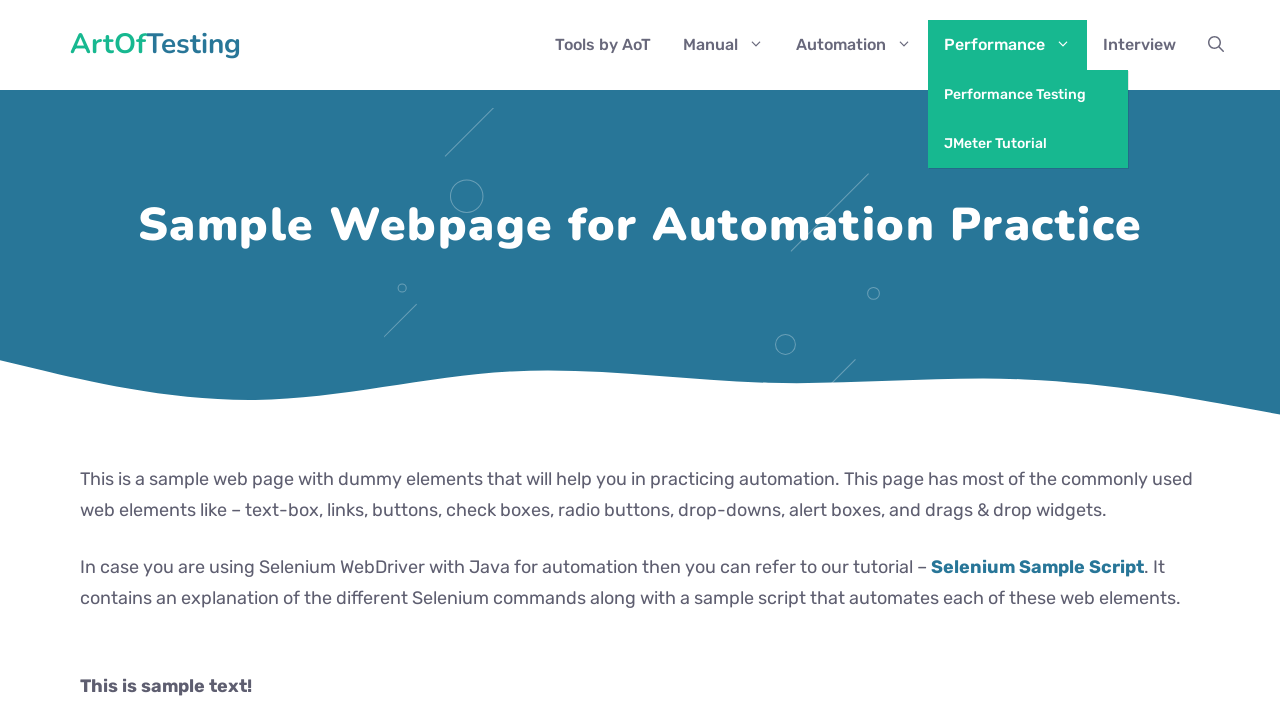

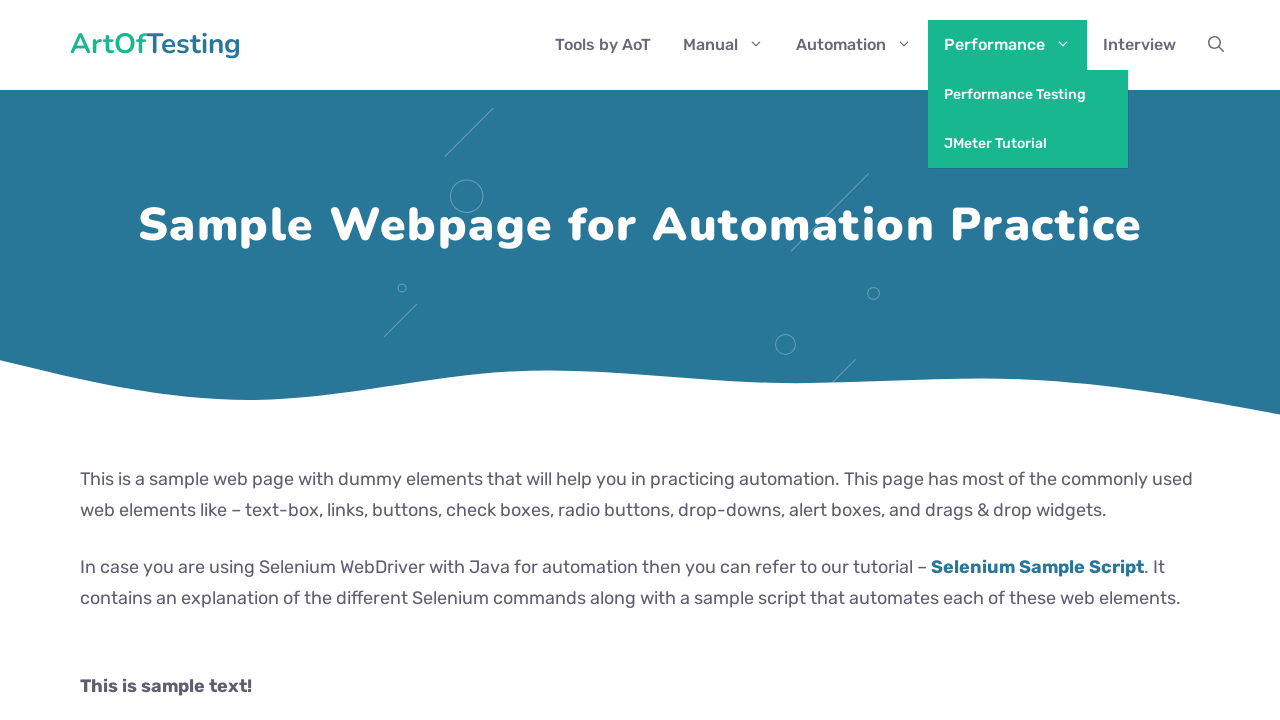